Tests drag-and-drop functionality by dragging an element from source to target position

Starting URL: https://crossbrowsertesting.github.io/drag-and-drop

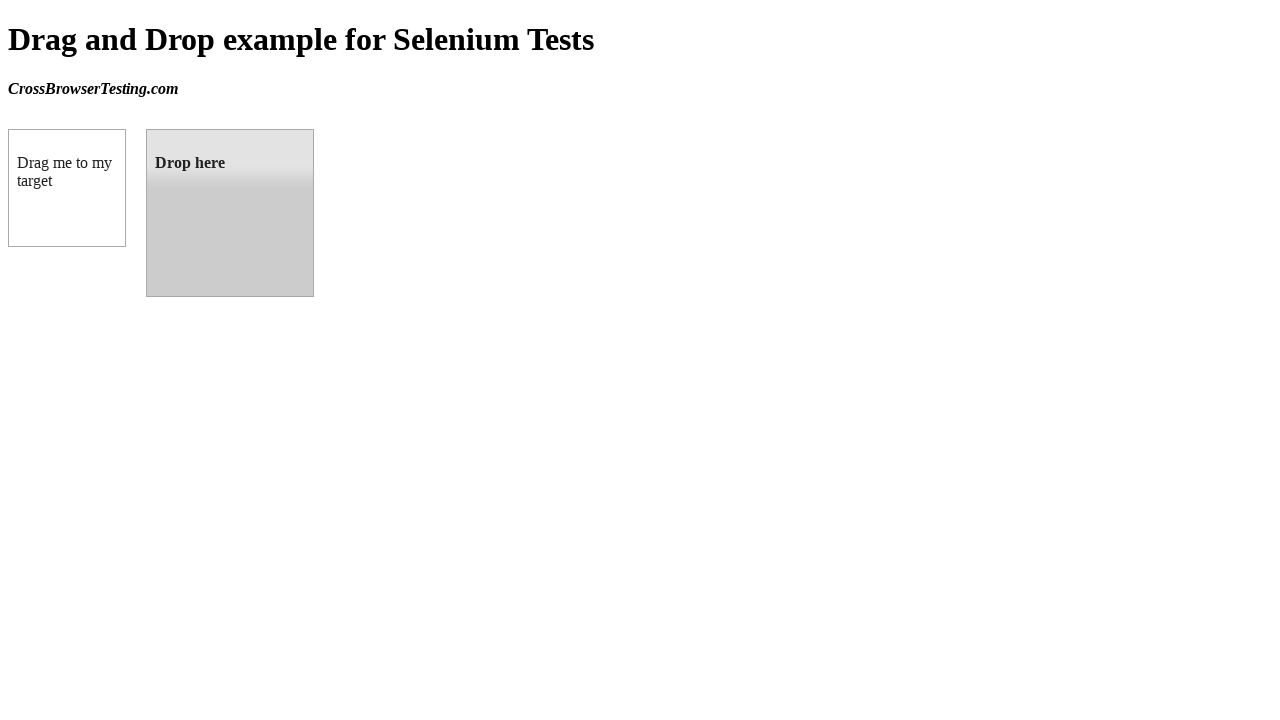

Navigated to drag-and-drop test page
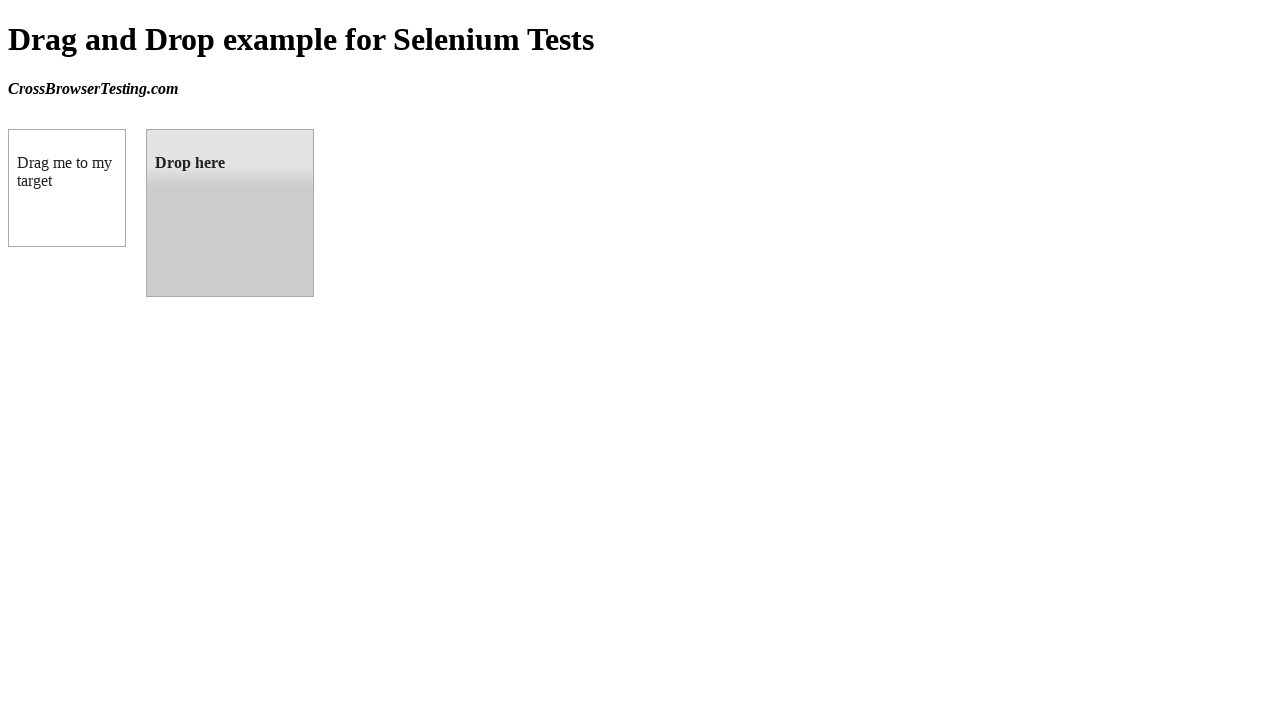

Located draggable source element
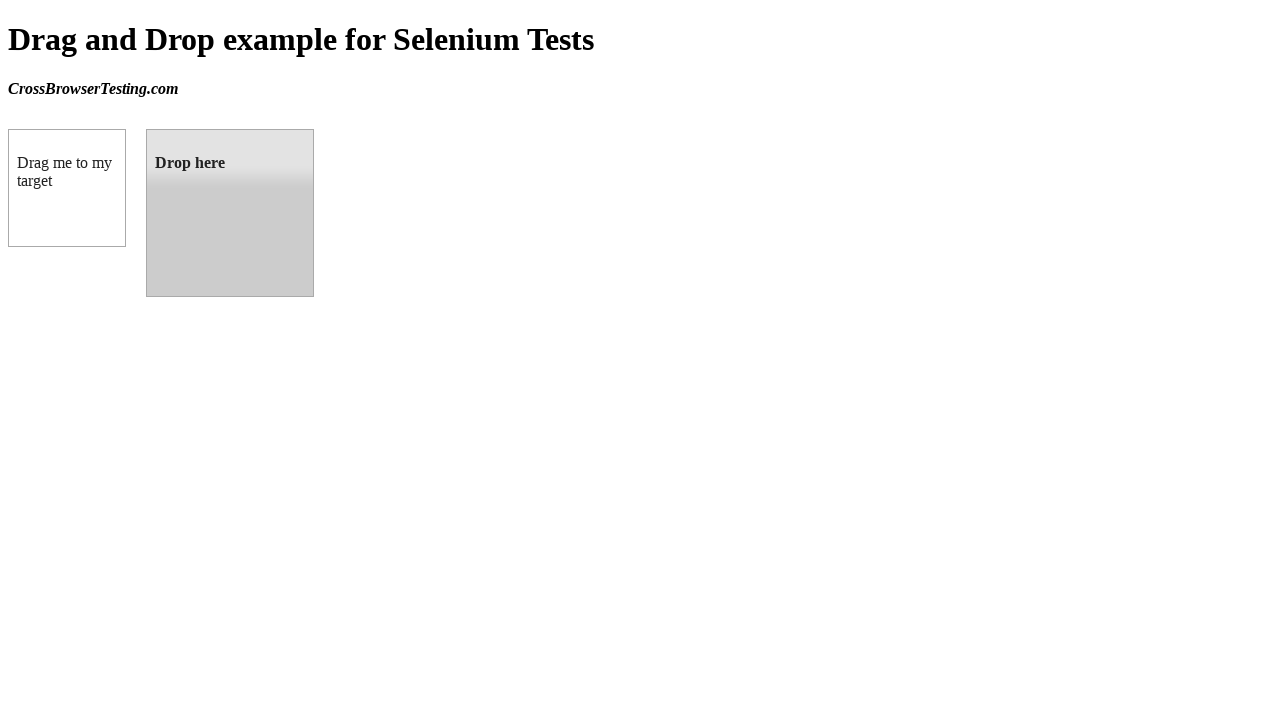

Located droppable target element
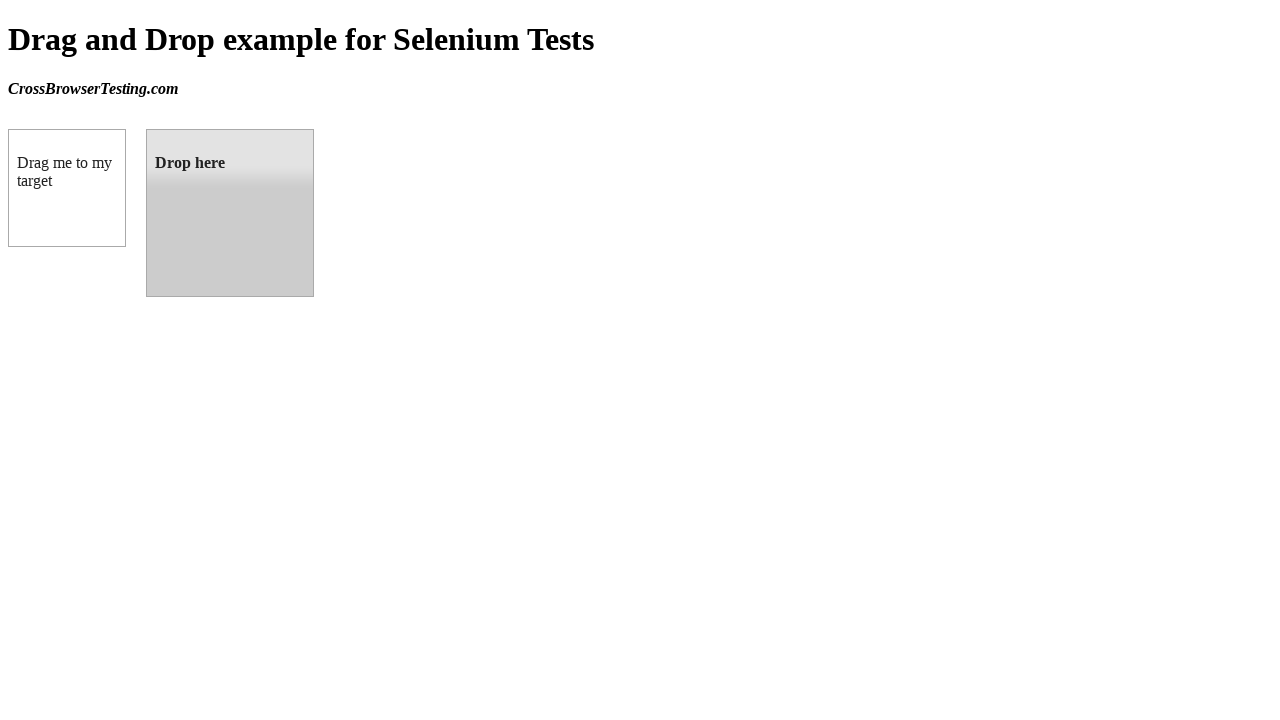

Dragged source element to target element at (230, 213)
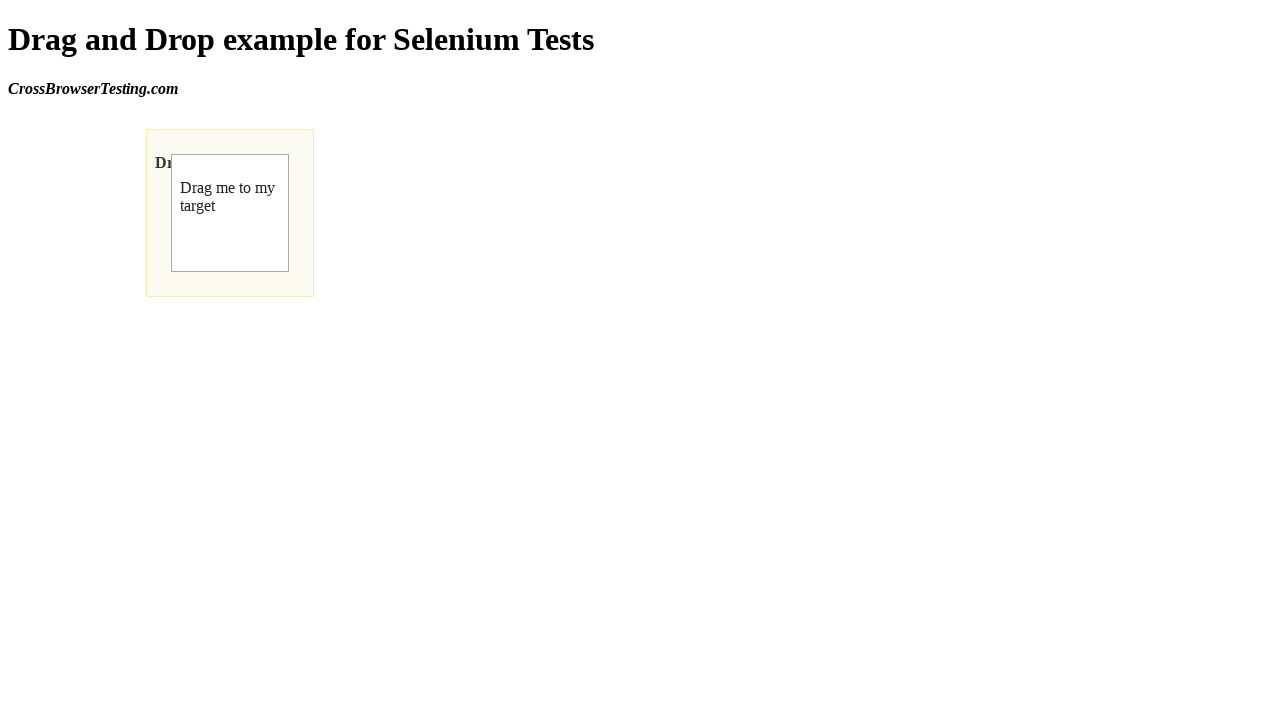

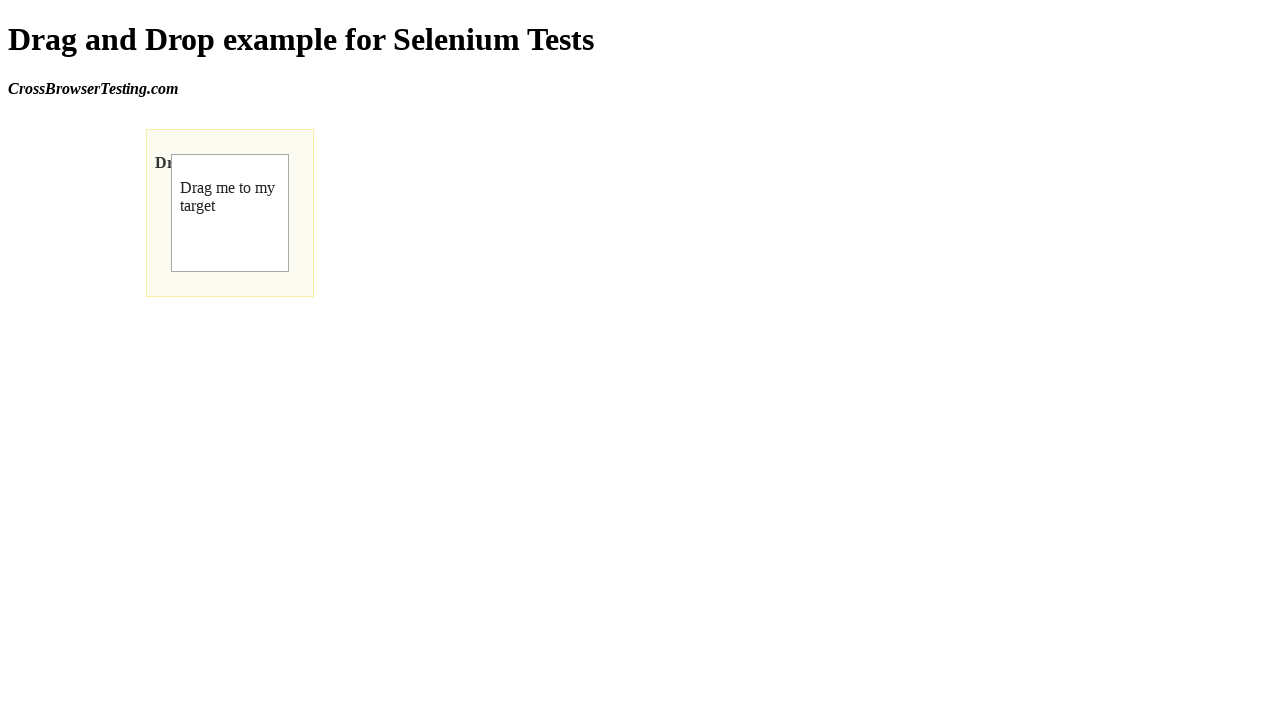